Tests browser navigation by visiting three websites (Nike, Adidas, Techtorial Academy), then navigating back and forward through browser history

Starting URL: https://www.nike.com

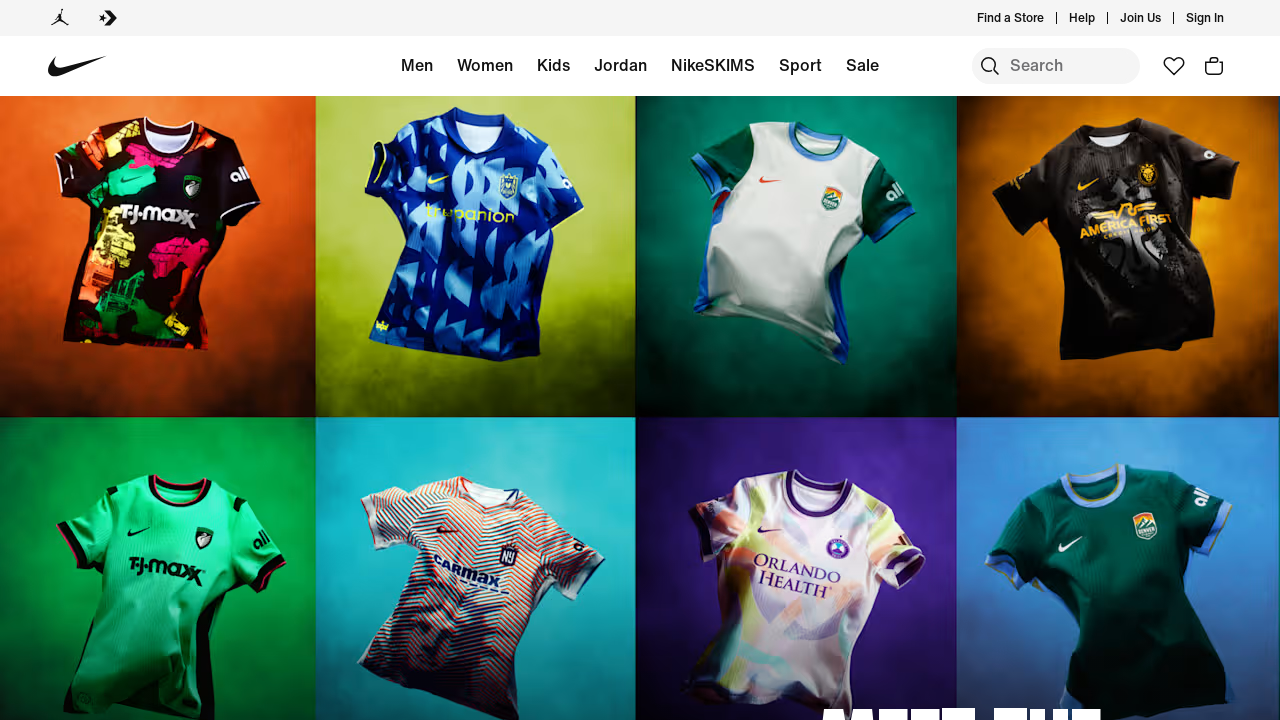

Navigated to Adidas website
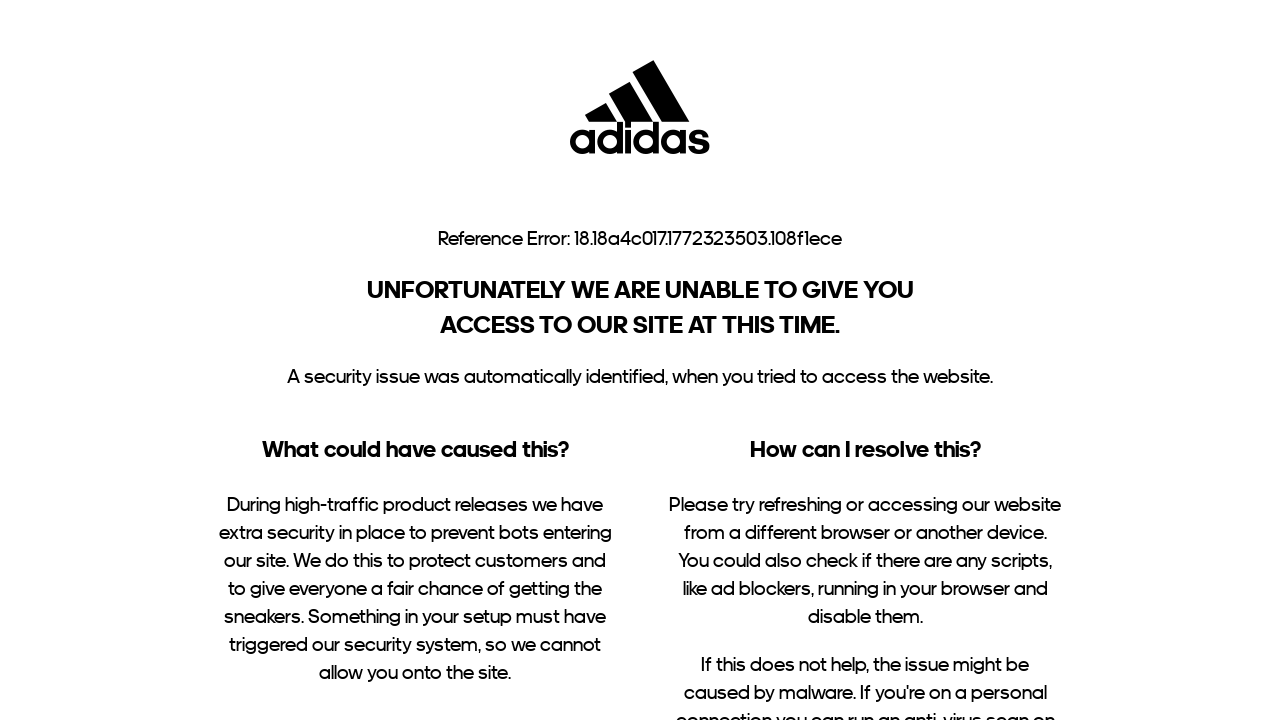

Adidas page loaded (domcontentloaded)
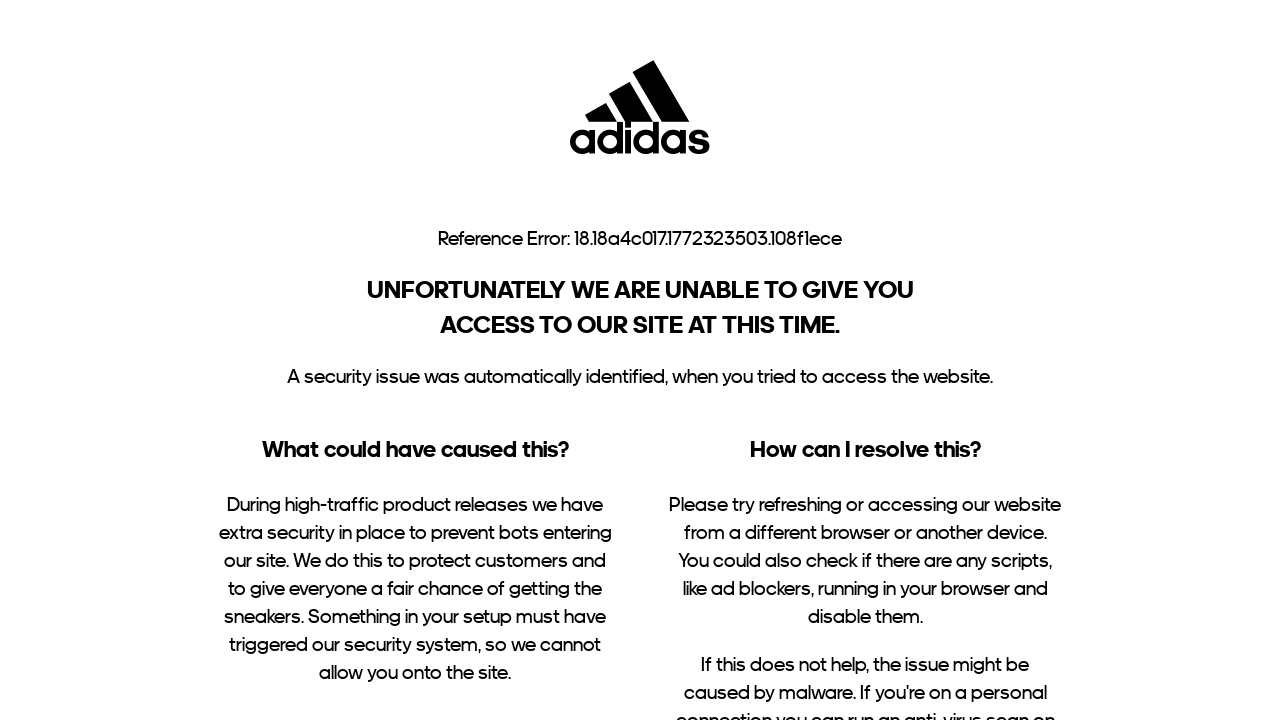

Navigated to Techtorial Academy website
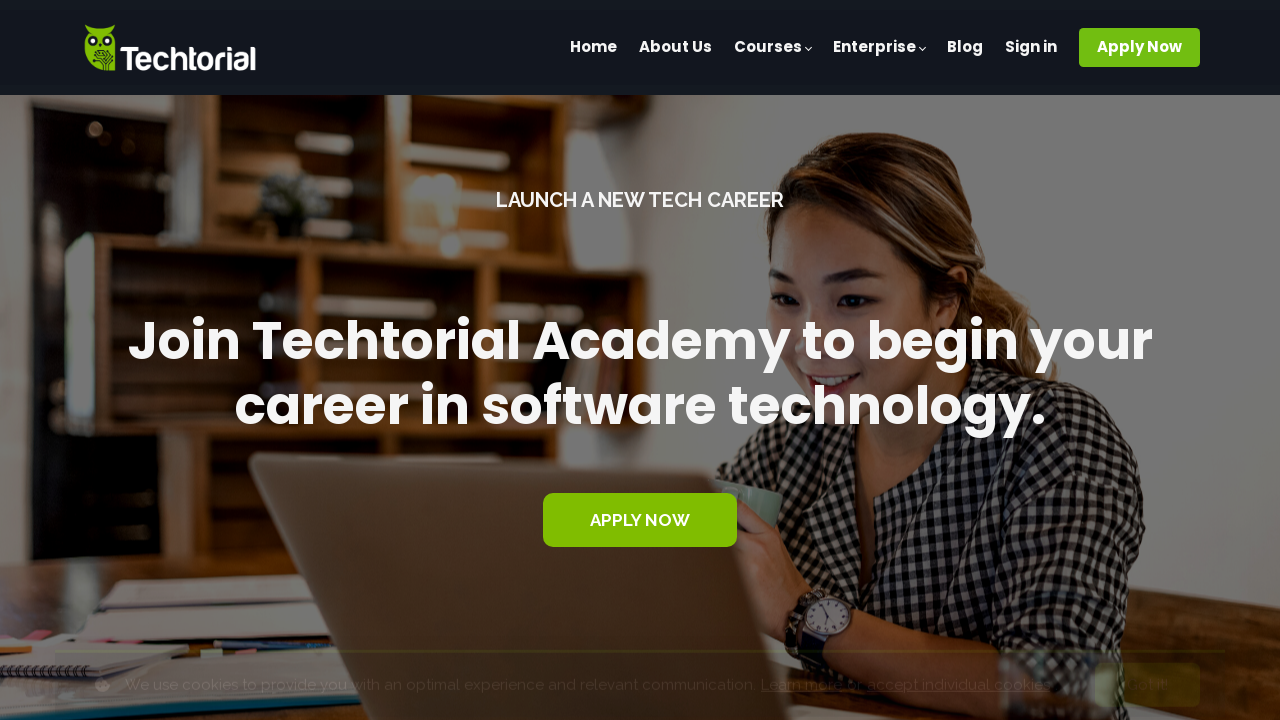

Techtorial Academy page loaded (domcontentloaded)
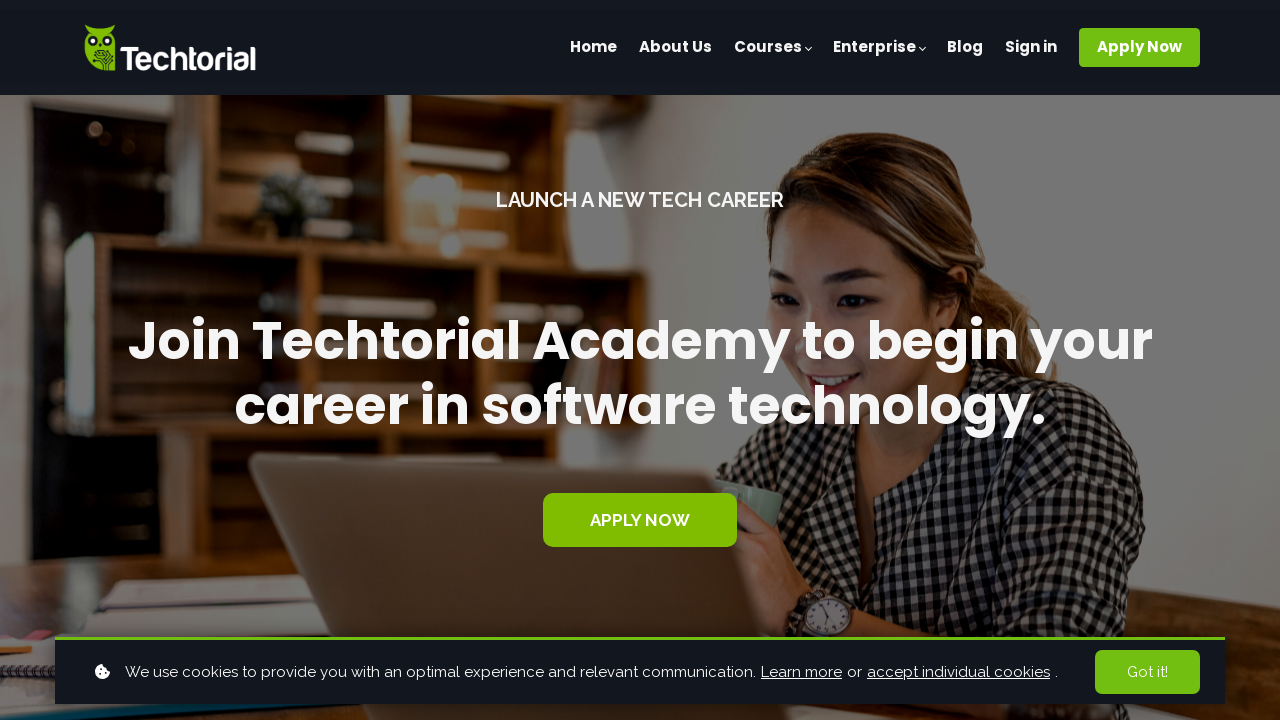

Navigated back in browser history to Adidas website
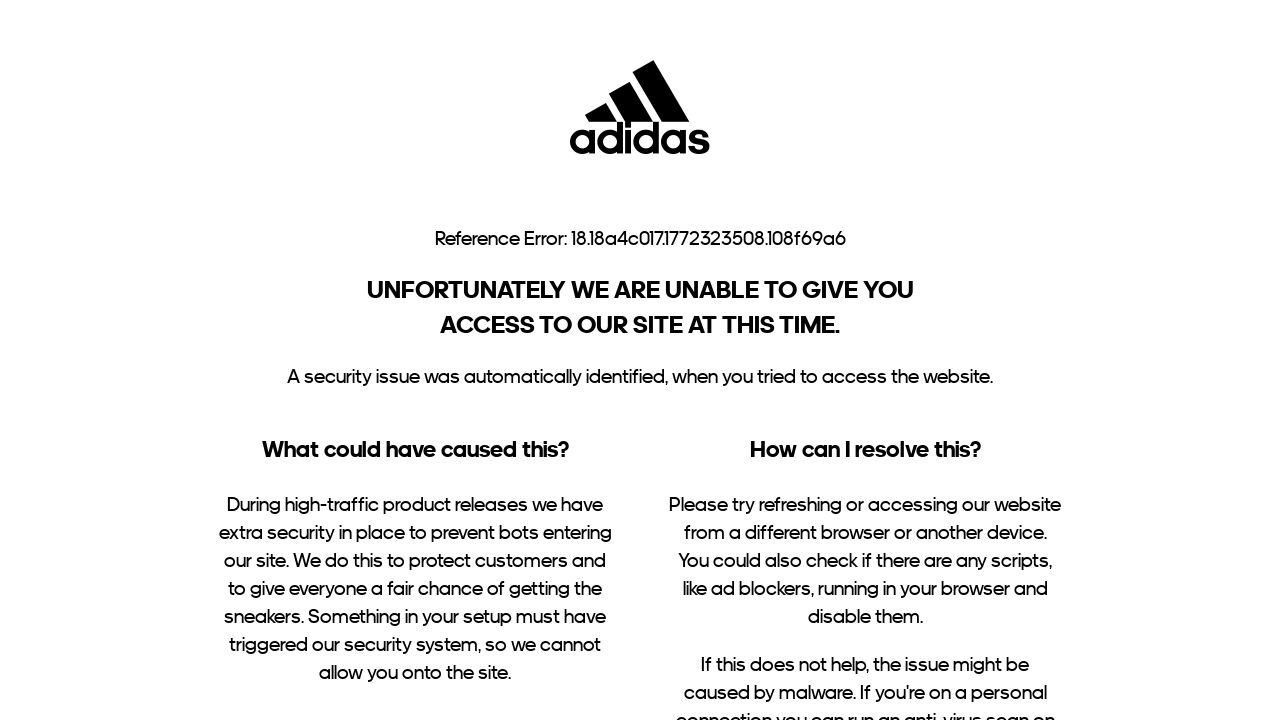

Navigated forward in browser history to Techtorial Academy website
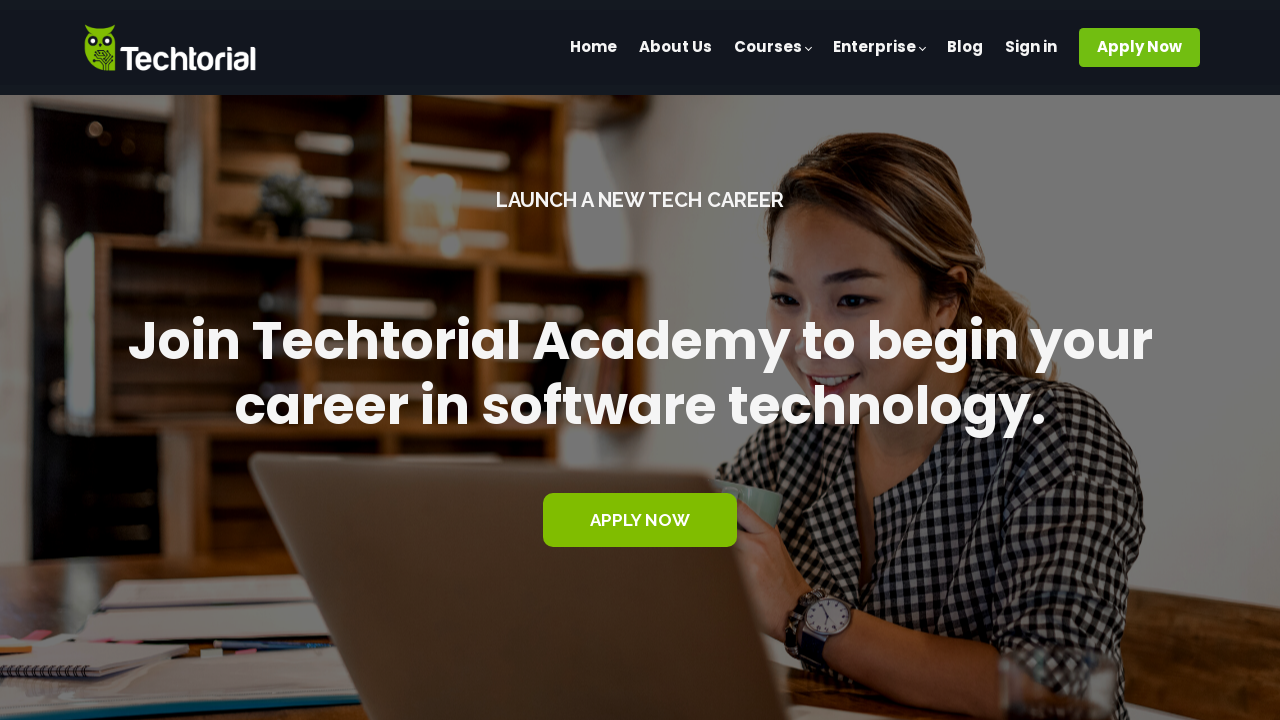

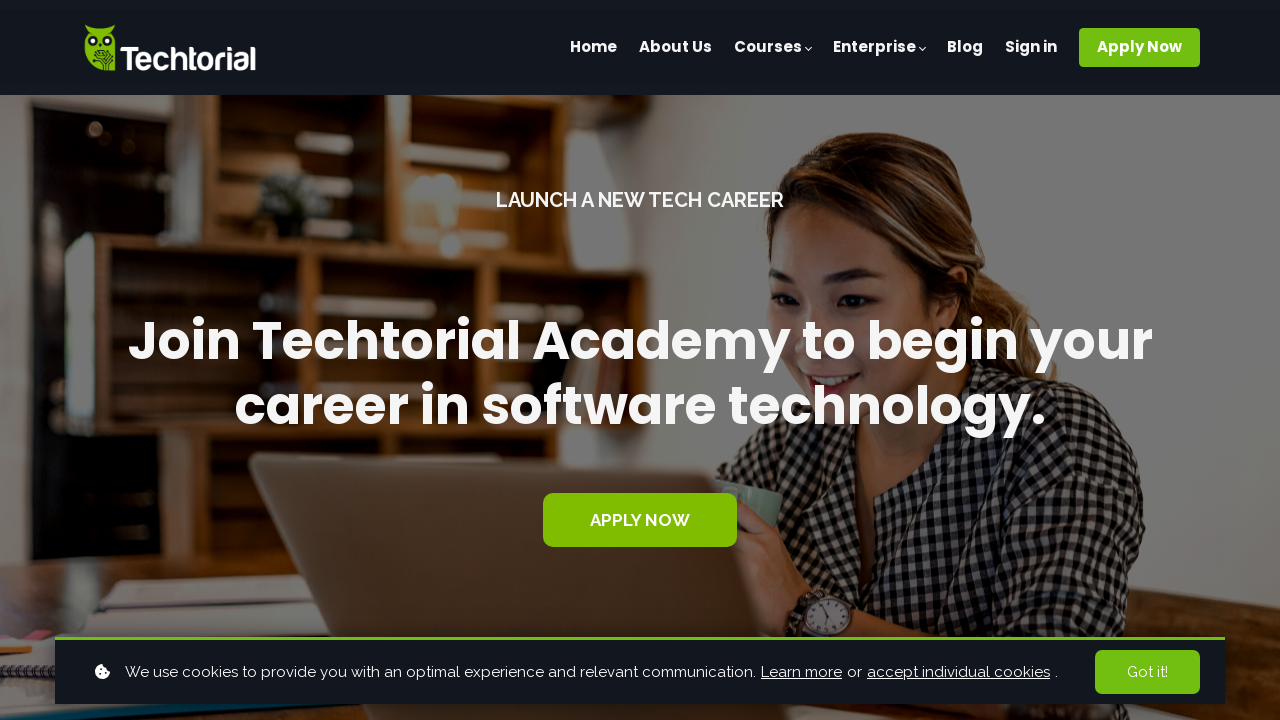